Tests signup functionality with empty fields to verify required field validation

Starting URL: https://notes-makers.vercel.app/

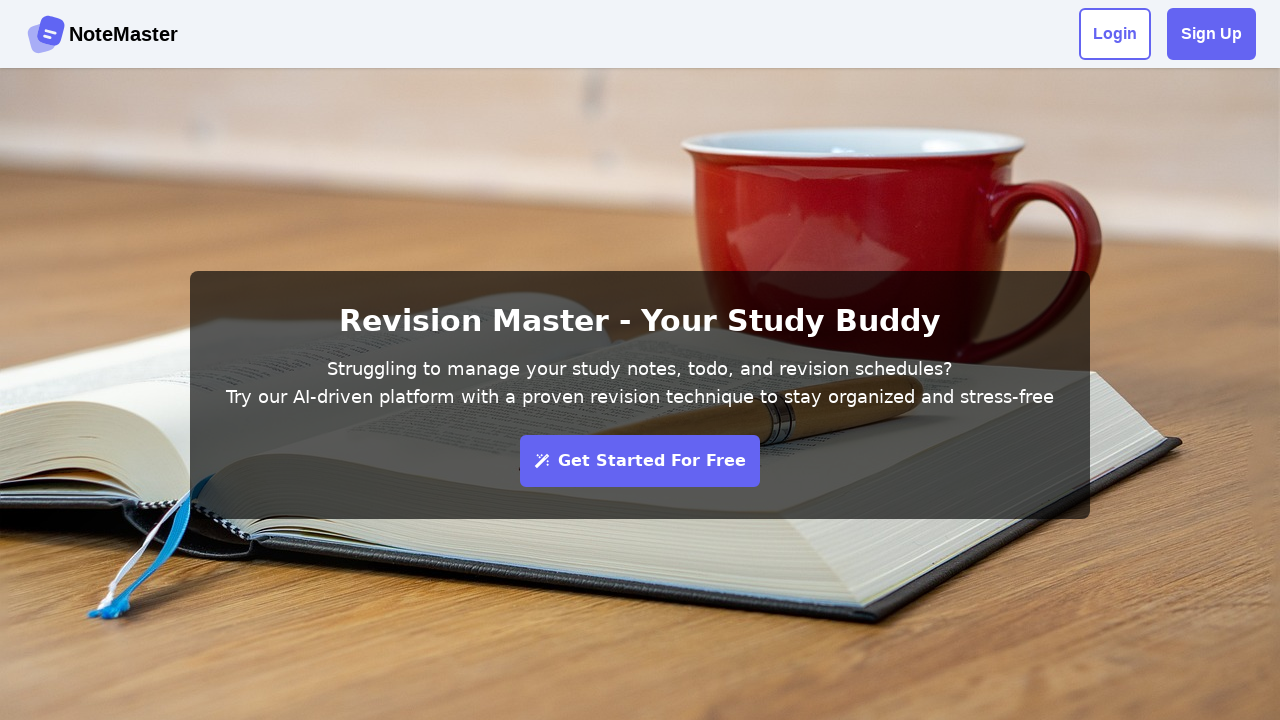

Clicked Sign Up button to open signup form at (1212, 34) on xpath=//div[@class='flex justify-center items-center gap-4']//strong[@class='fle
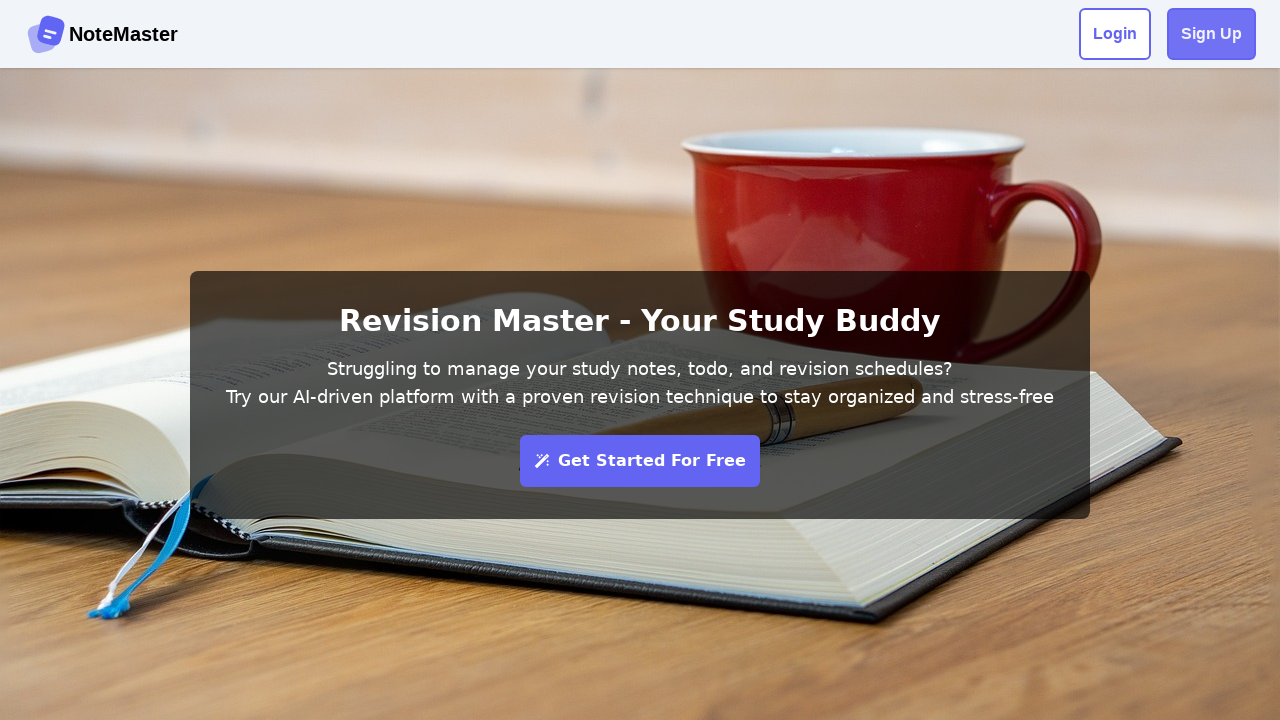

Left name field empty on #name
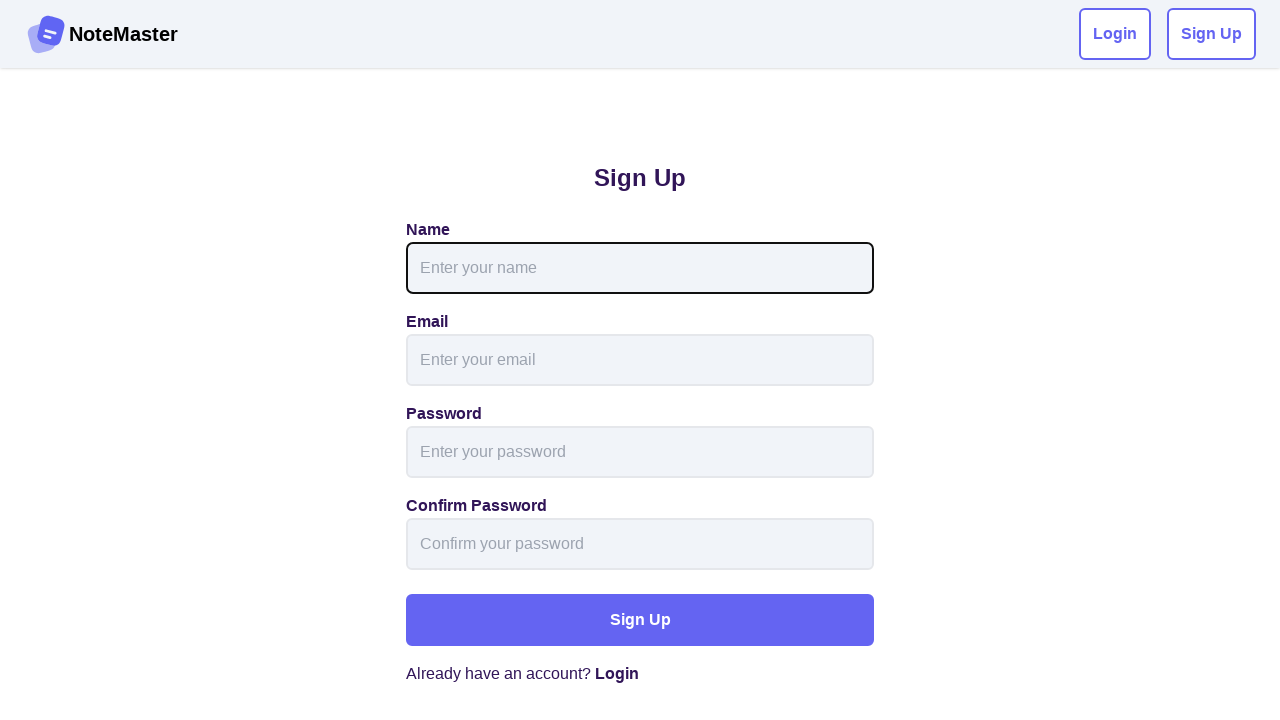

Left email field empty on (//input[@id='email'])[1]
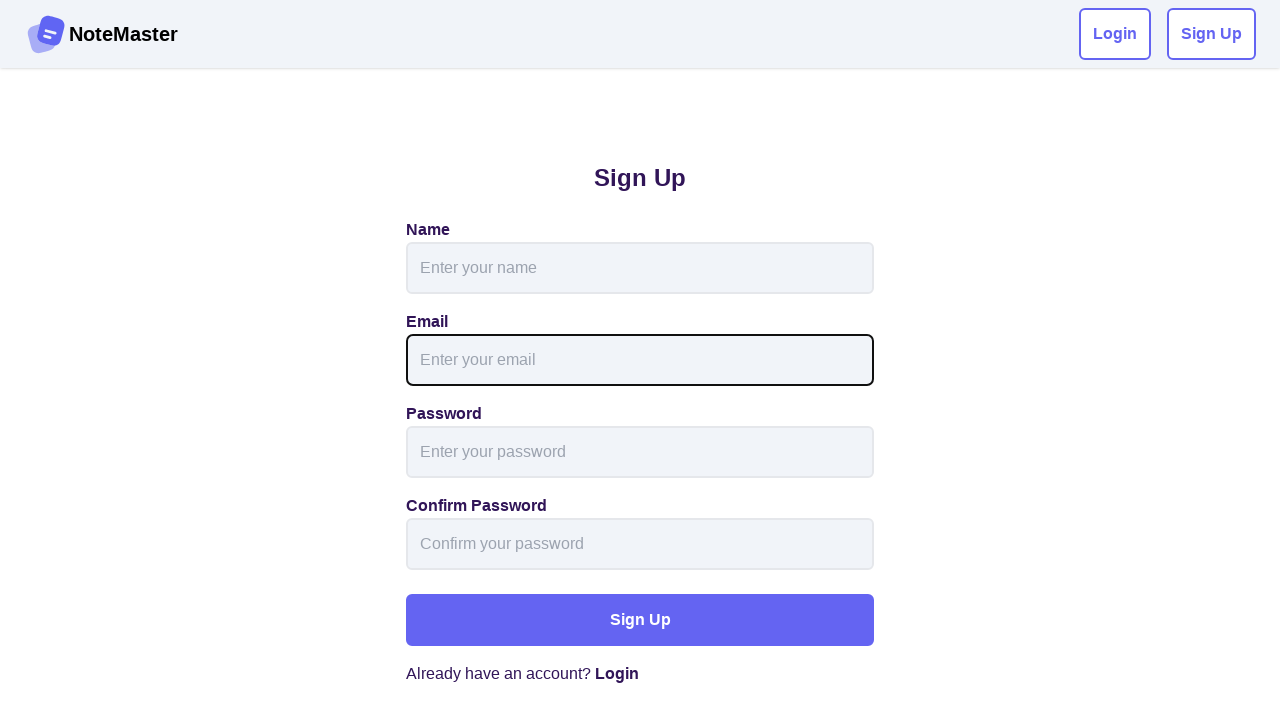

Left password field empty on //input[@id='password']
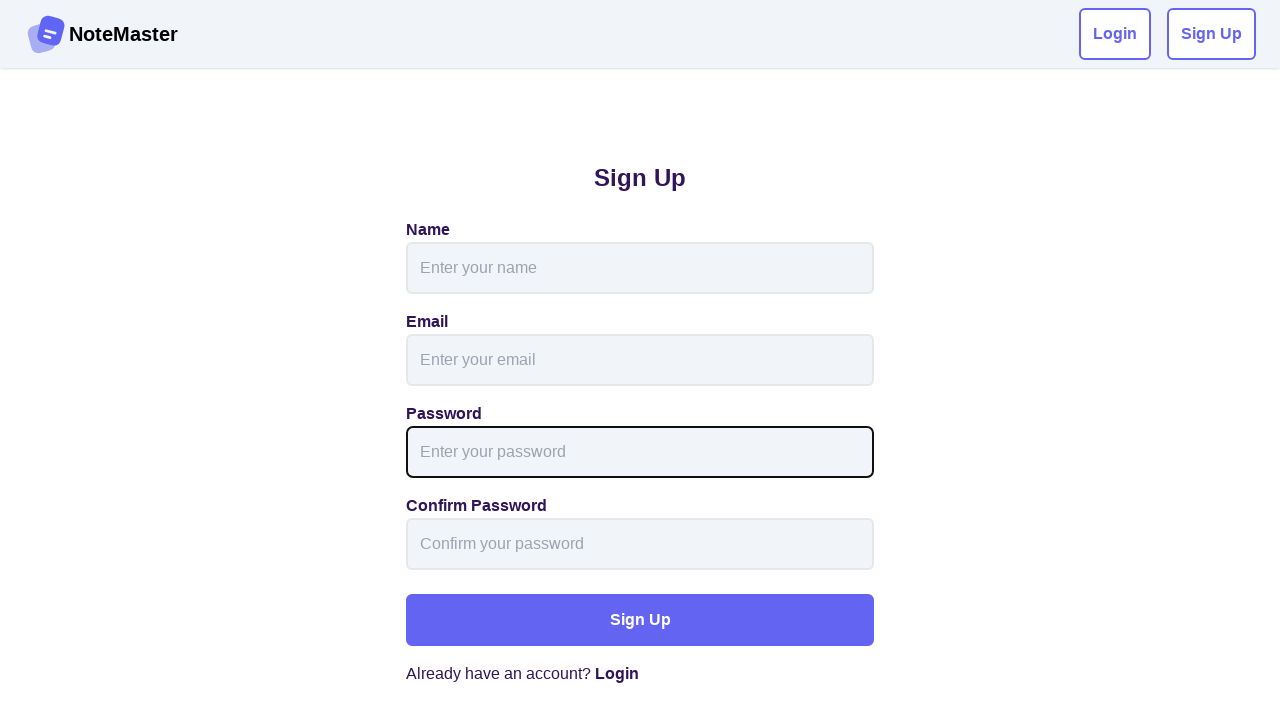

Left confirm password field empty on //input[@id='confirmPassword']
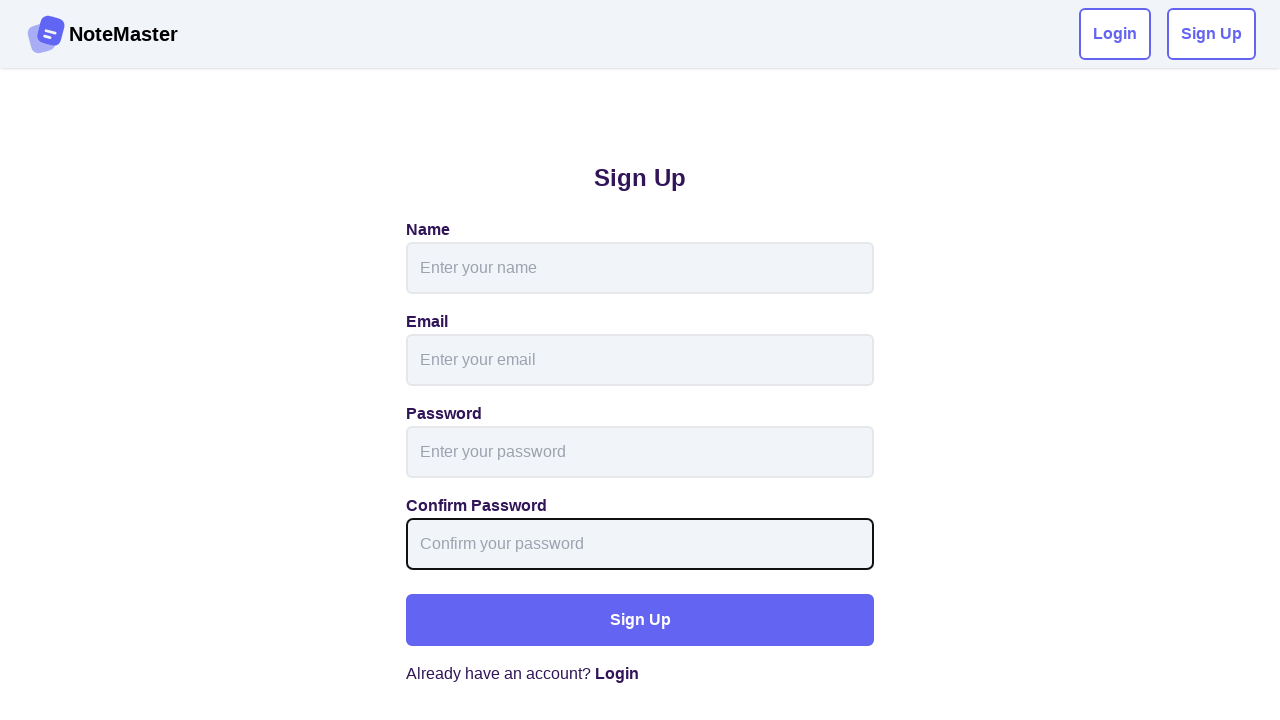

Clicked Sign Up button to submit form with empty credentials at (640, 620) on (//strong[contains(@class,'flex items-center justify-center')][normalize-space()
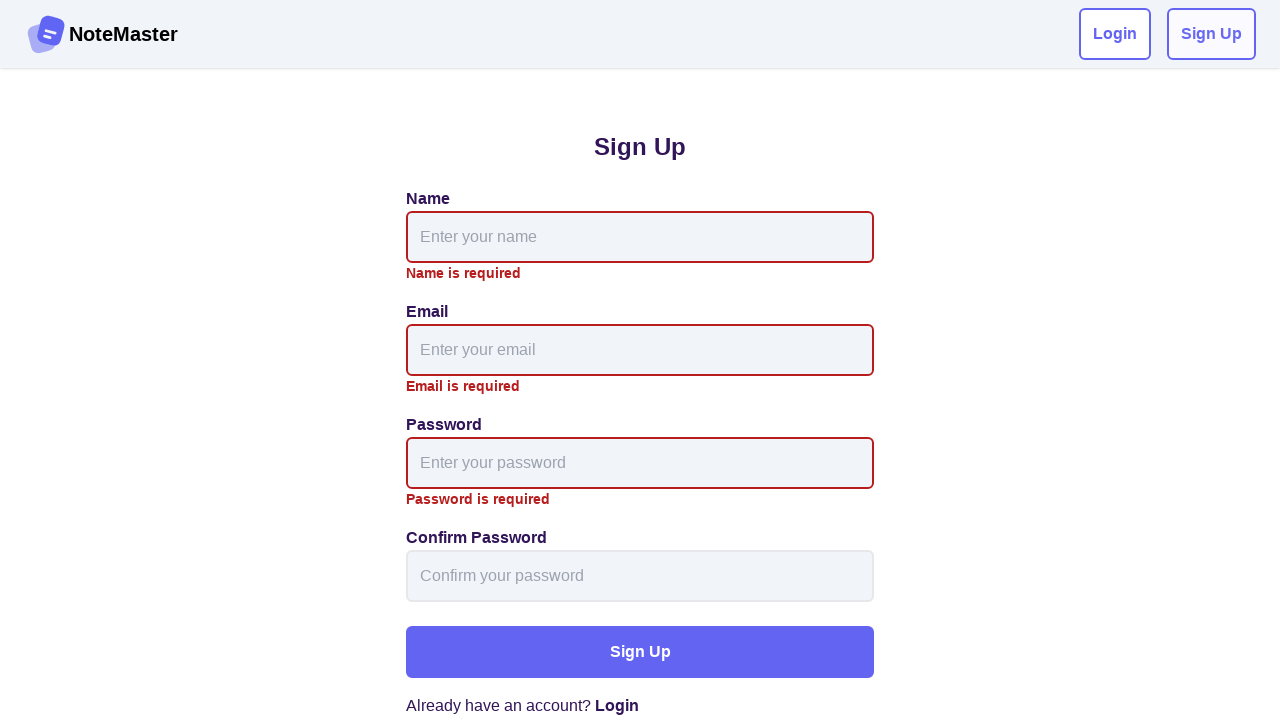

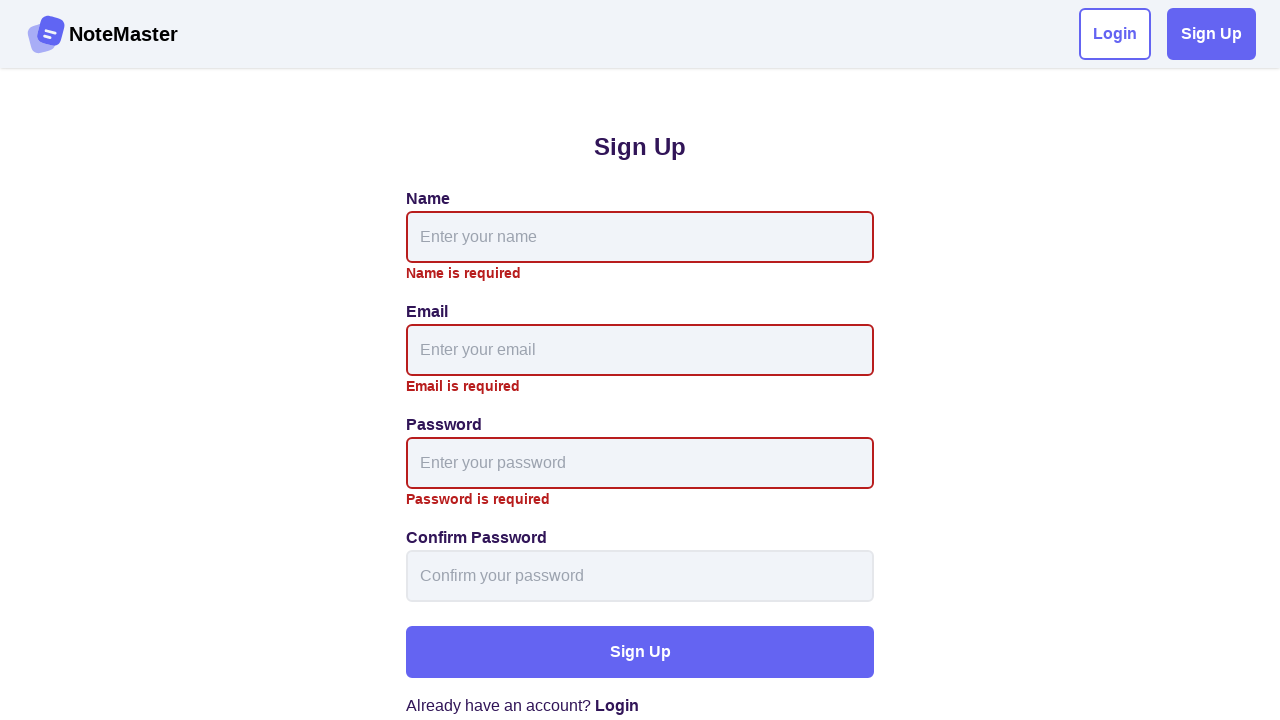